Tests double-clicking on a file upload element on the Omayo test blog page to trigger the file upload dialog

Starting URL: http://omayo.blogspot.com/

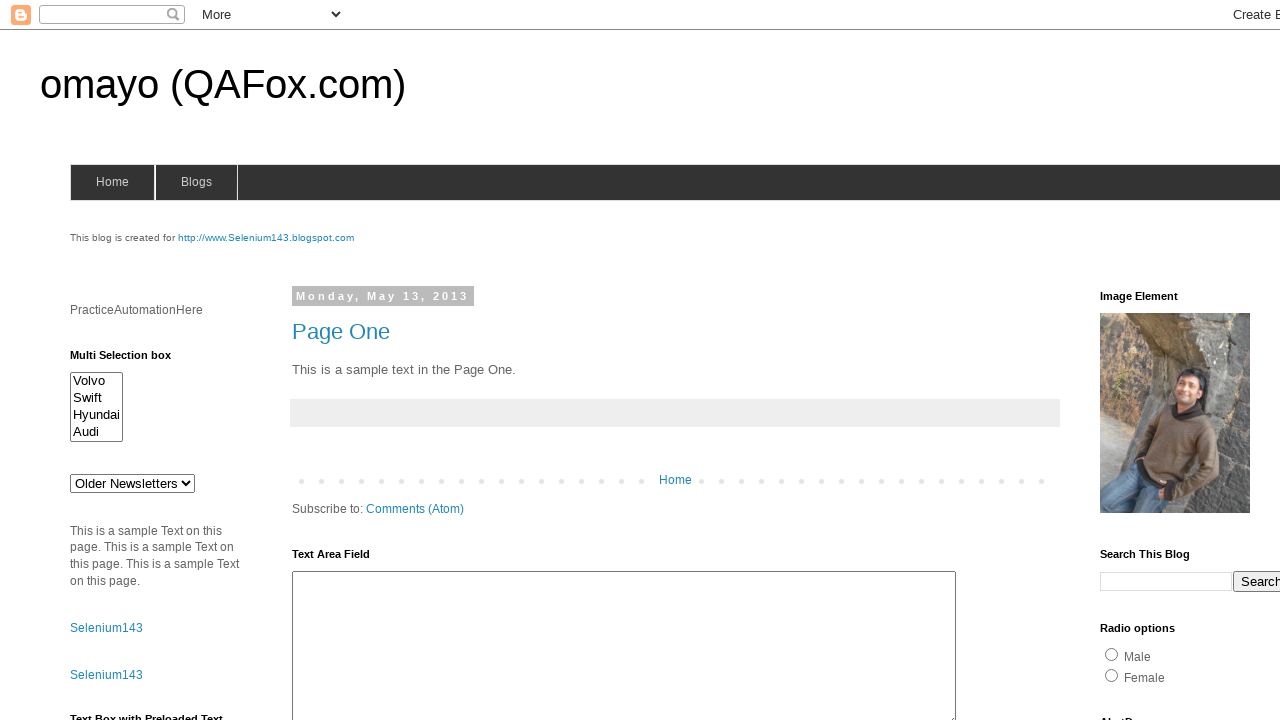

Waited for page to load (2 seconds timeout)
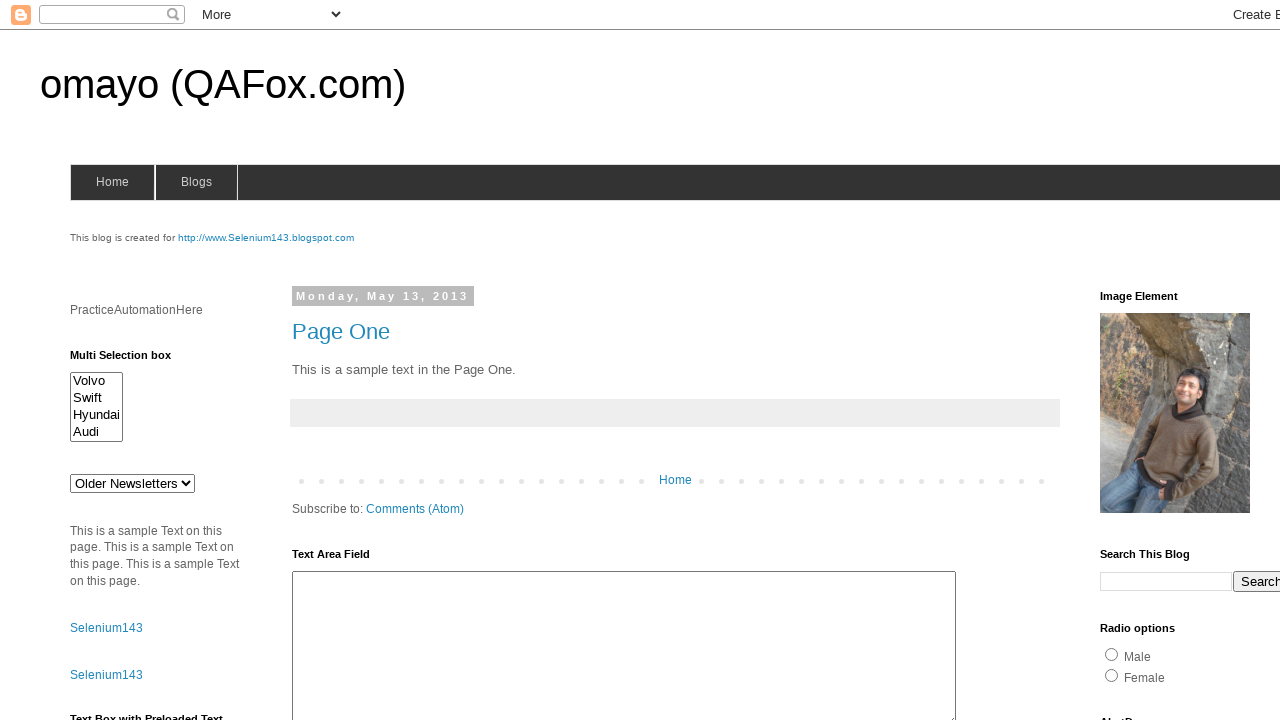

Double-clicked on file upload element to trigger file upload dialog at (189, 361) on #uploadfile
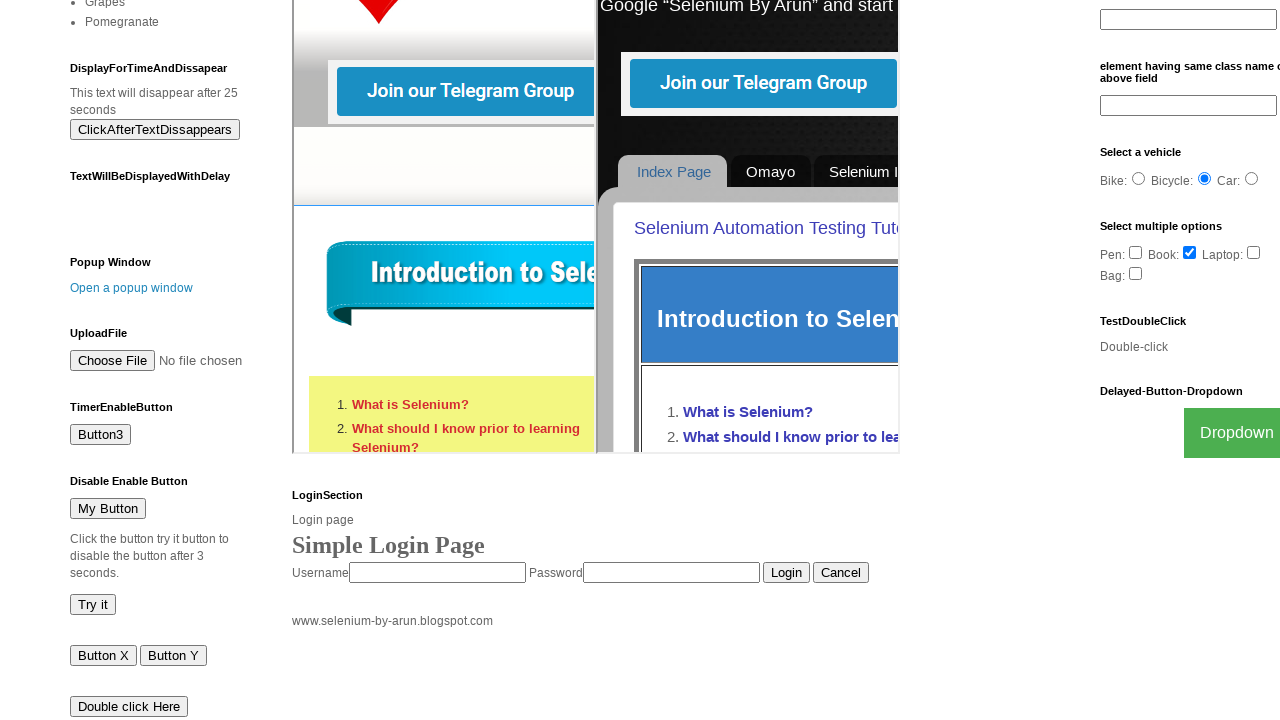

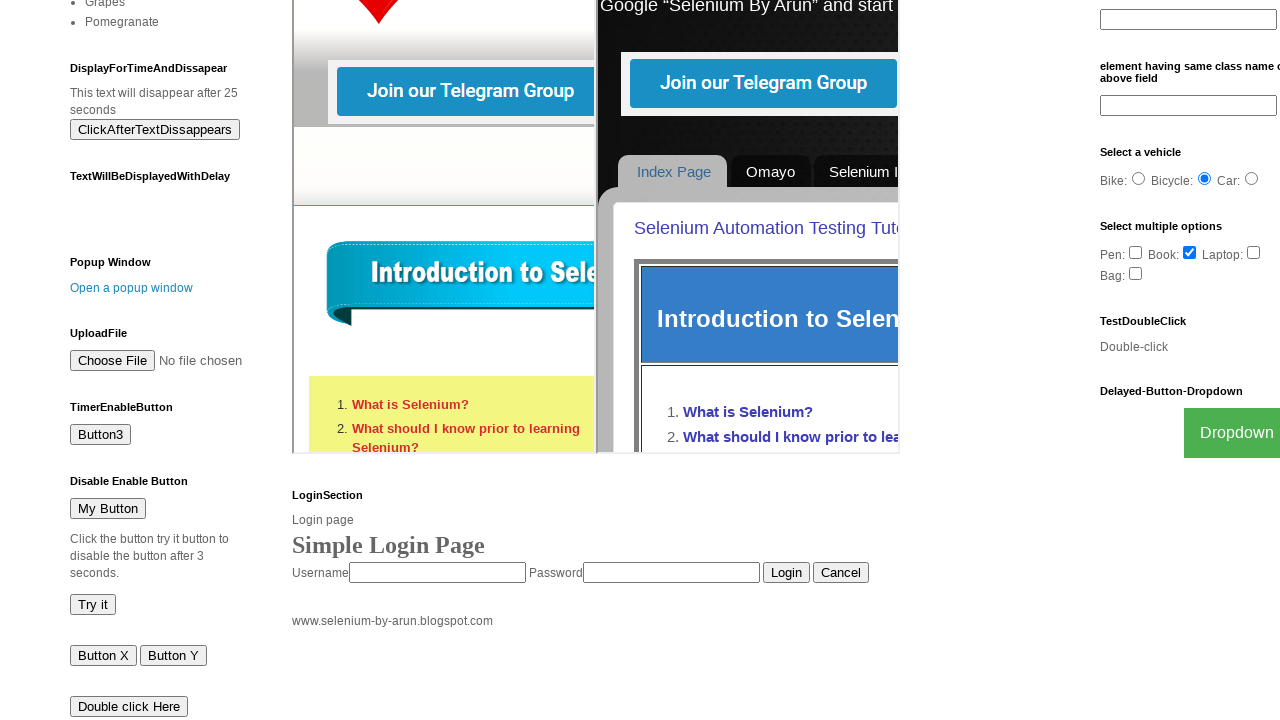